Tests a registration form by selecting a gender radio button and choosing a month from a dropdown

Starting URL: http://demo.automationtesting.in/Register.html

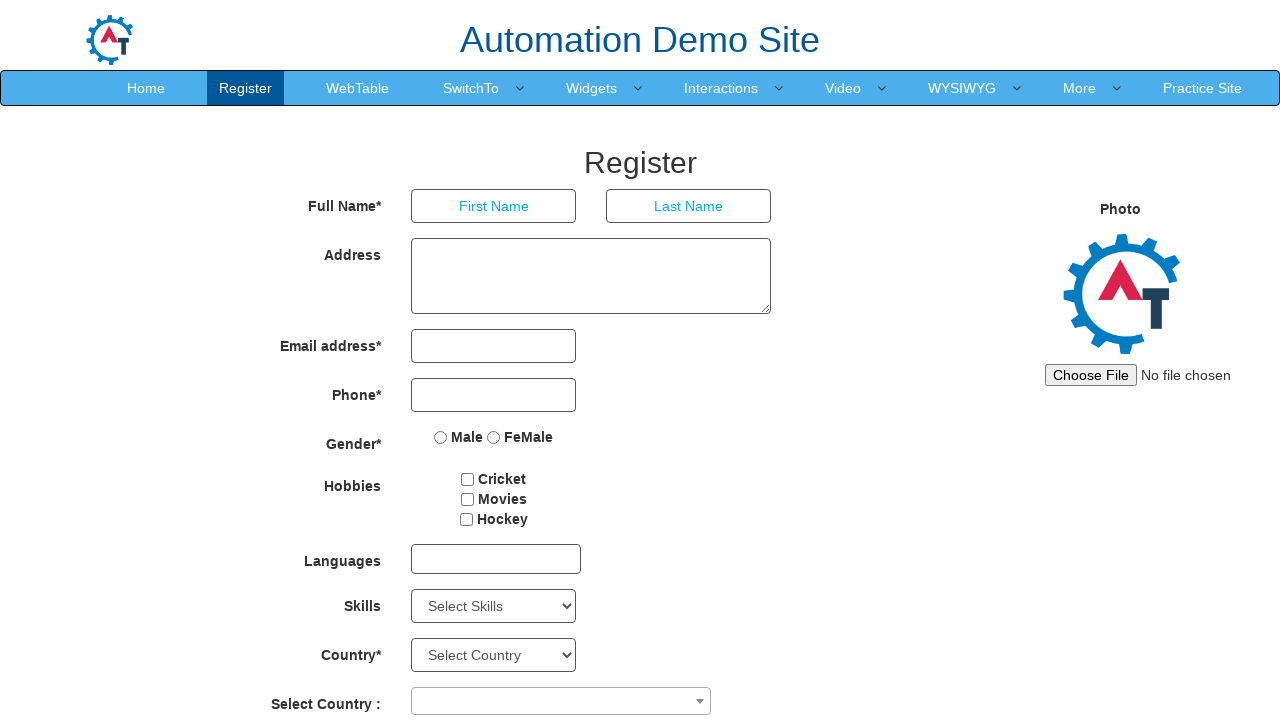

Selected Female radio button at (494, 437) on input[name='radiooptions'][value='FeMale']
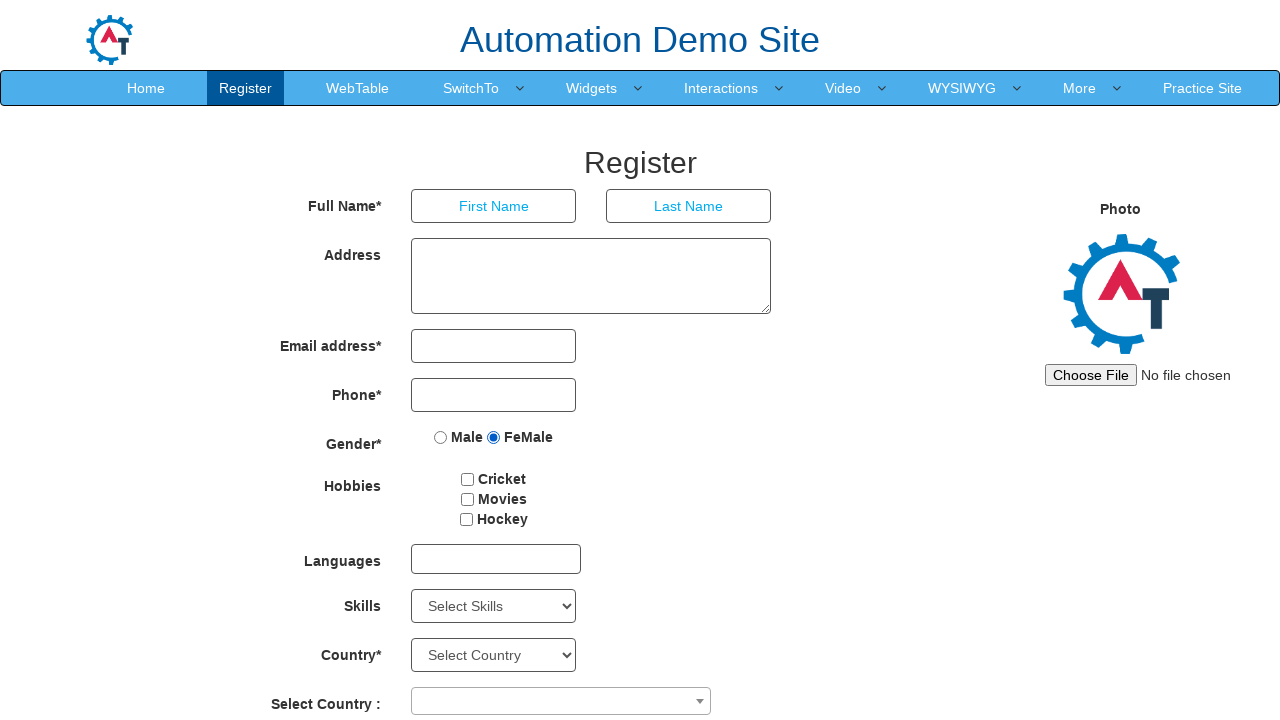

Selected June from month dropdown on select[placeholder='Month']
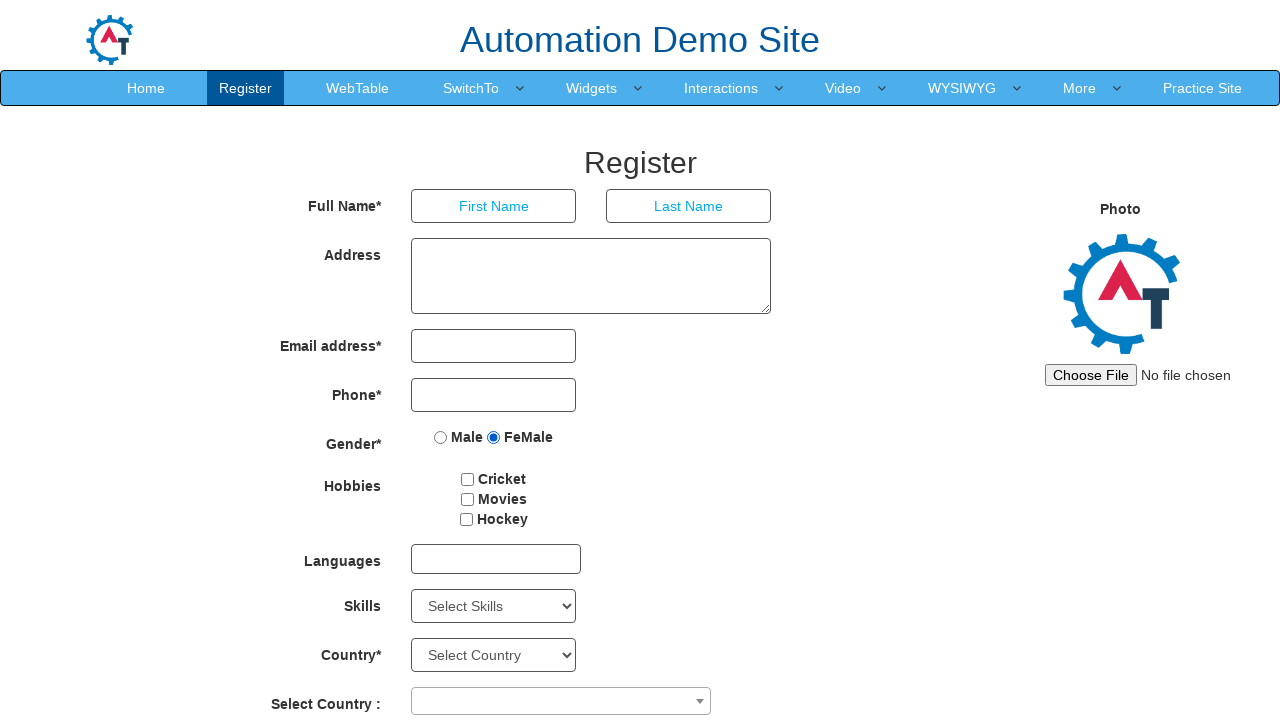

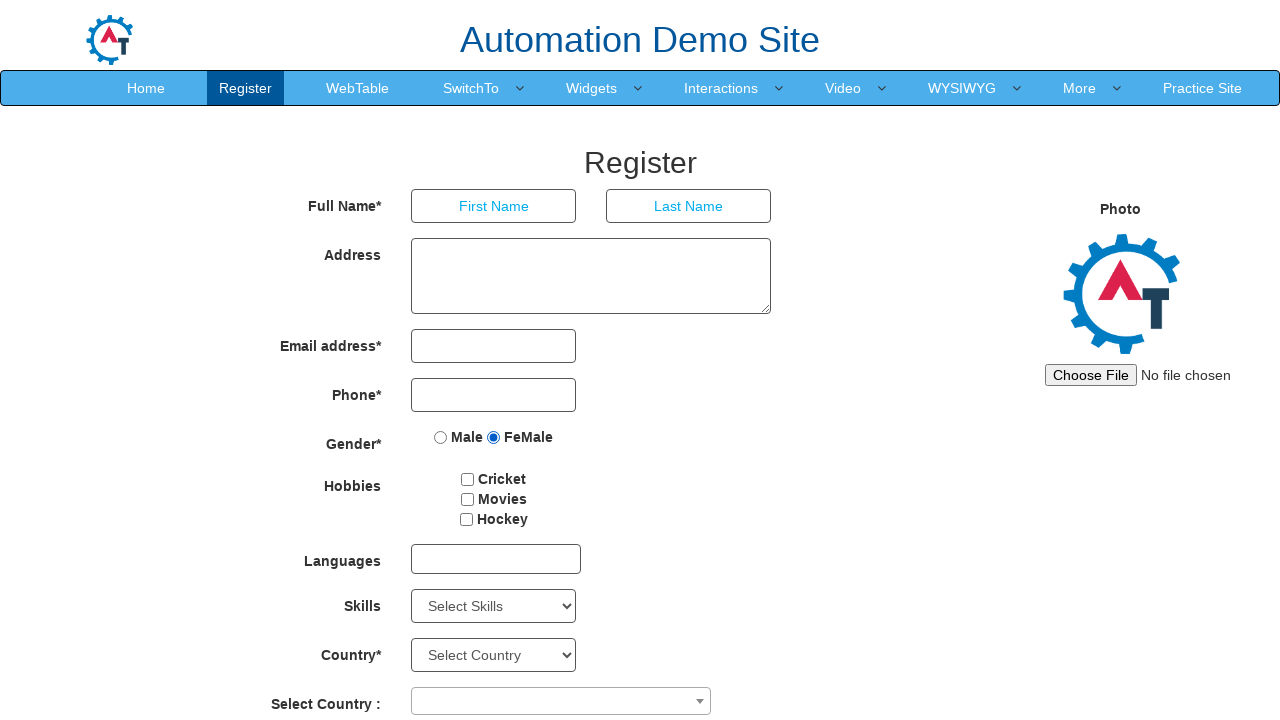